Tests radio button functionality on a practice website, including selecting radio buttons, verifying single selection behavior, checking for bugs where multiple selections shouldn't be allowed, finding pre-selected options, and confirming disabled state of certain radio buttons.

Starting URL: https://letcode.in/radio

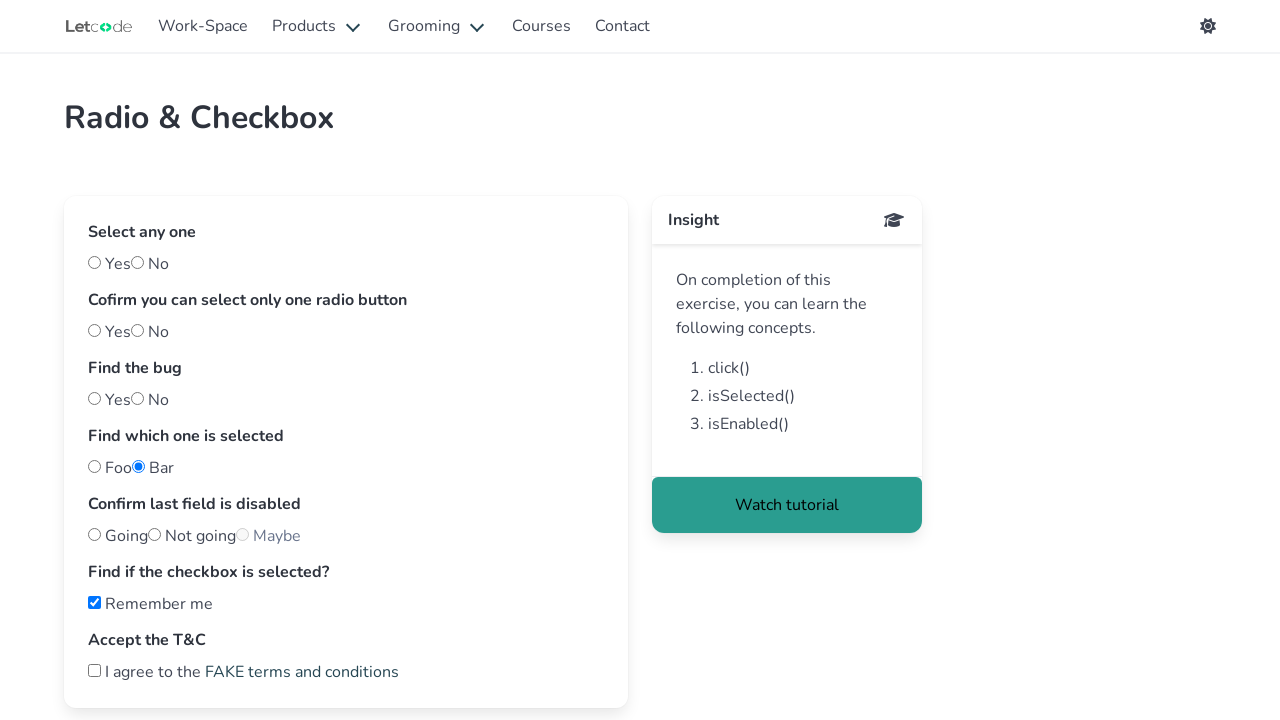

Clicked 'Yes' radio button at (94, 262) on #yes
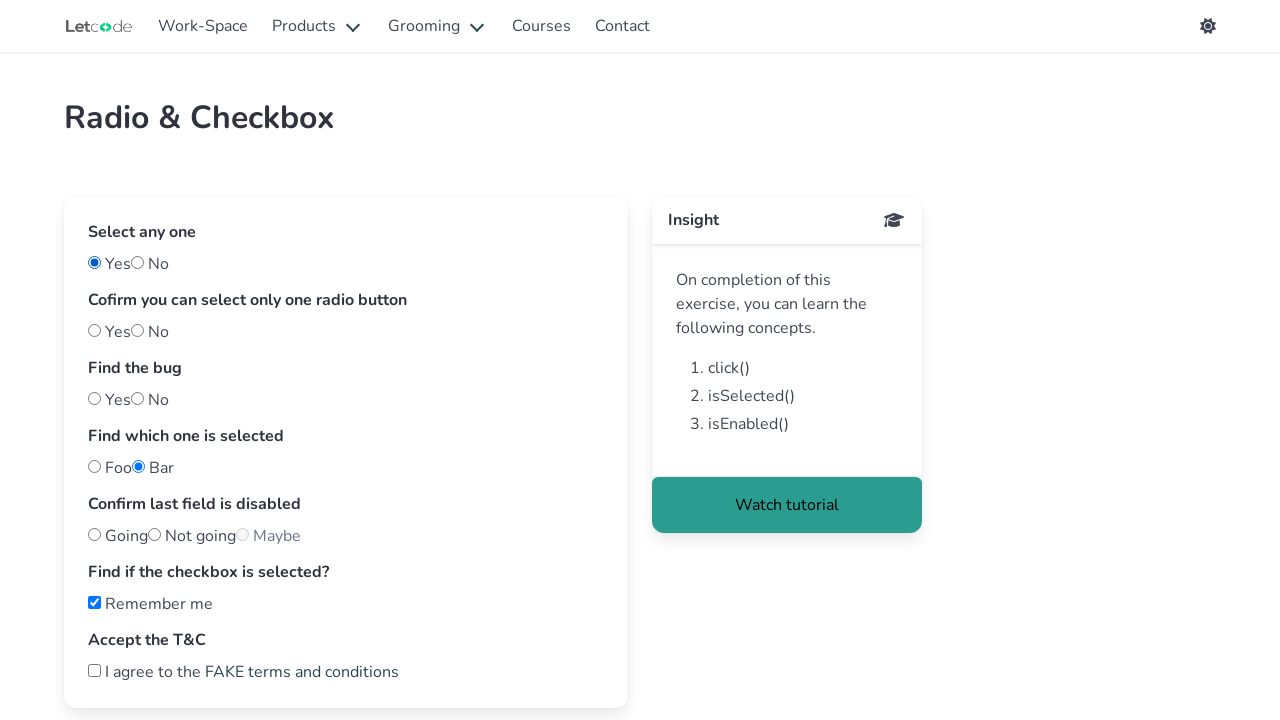

Clicked second option in radio button group at (138, 330) on #two
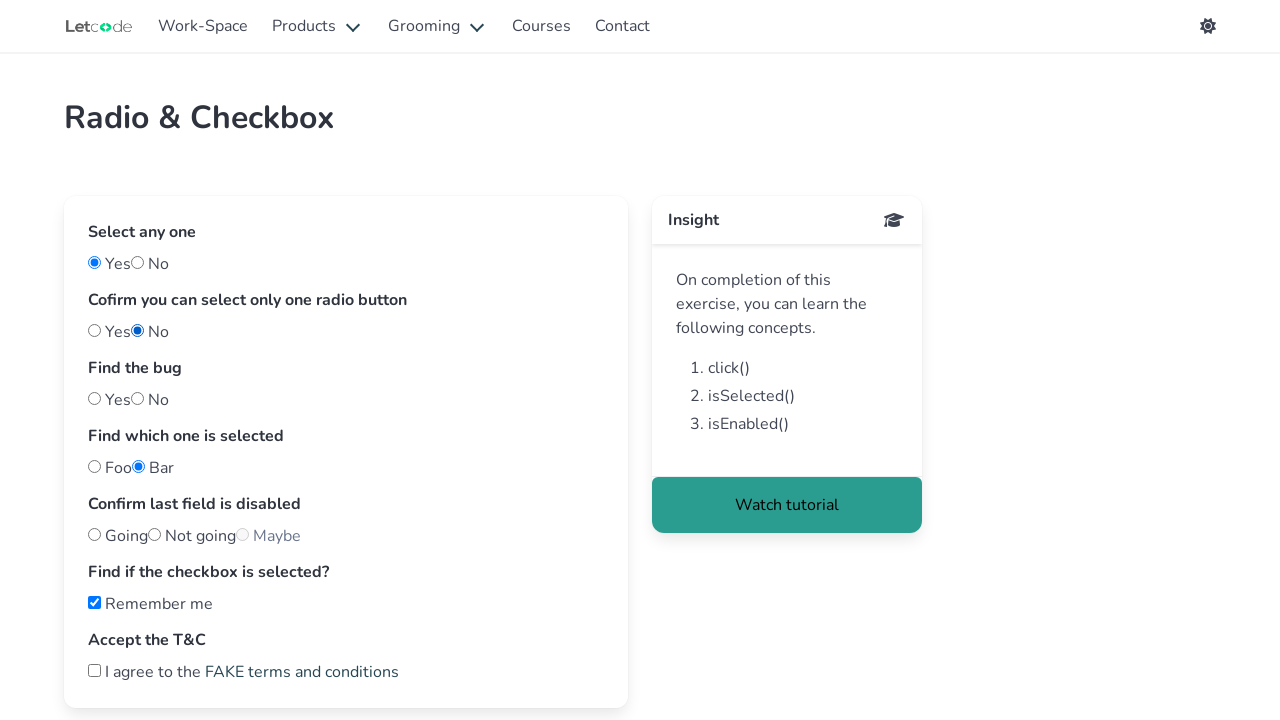

Located first radio button option
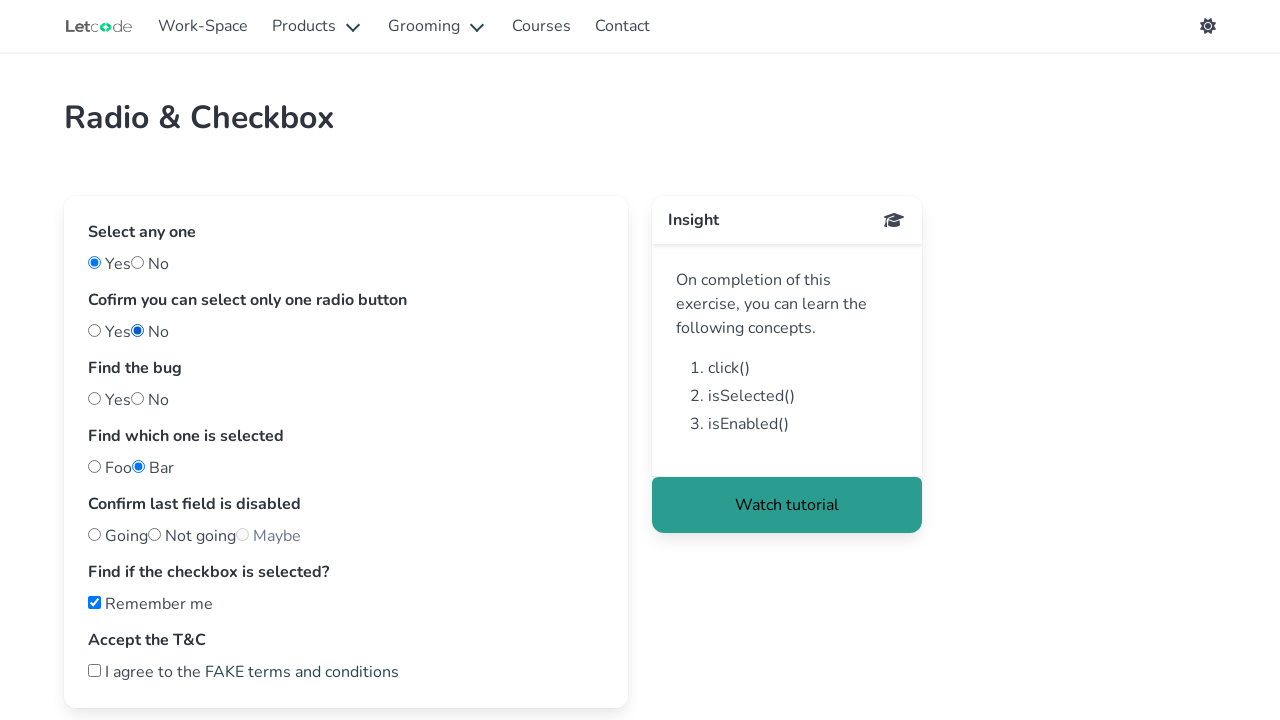

Verified single selection behavior - first option no longer selected
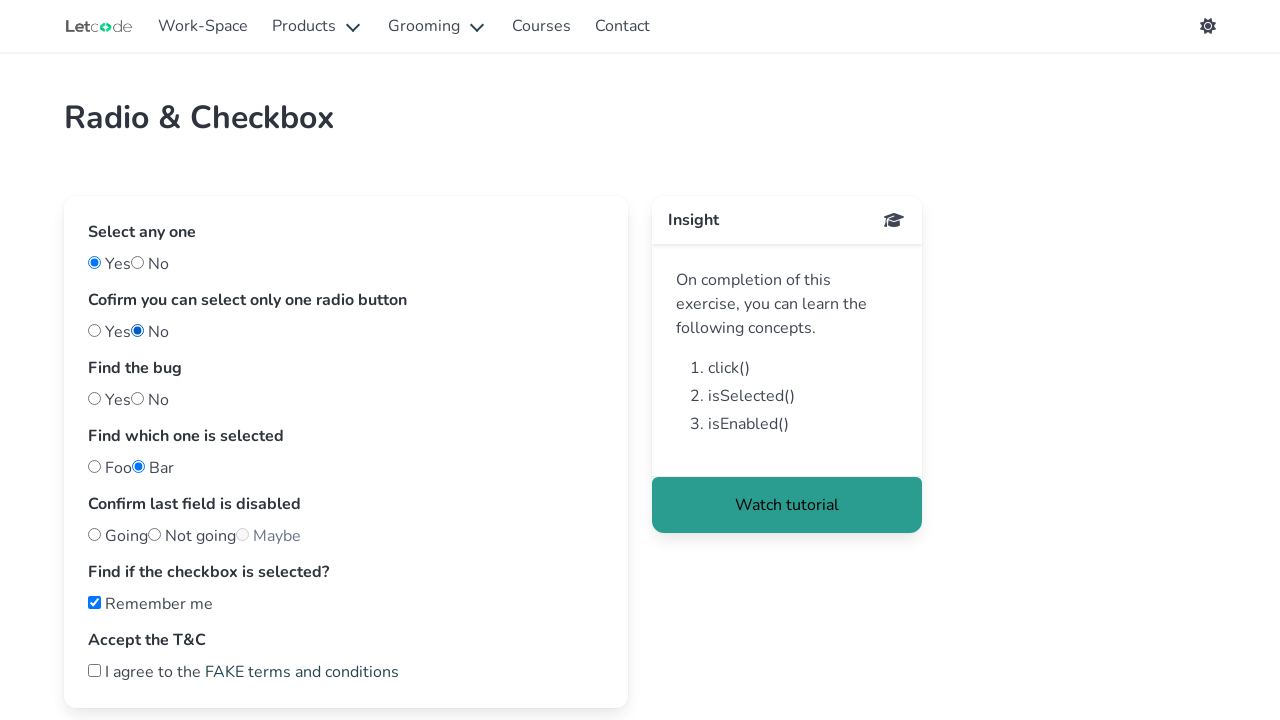

Clicked 'nobug' radio button to test for selection bug at (94, 398) on [name='nobug']
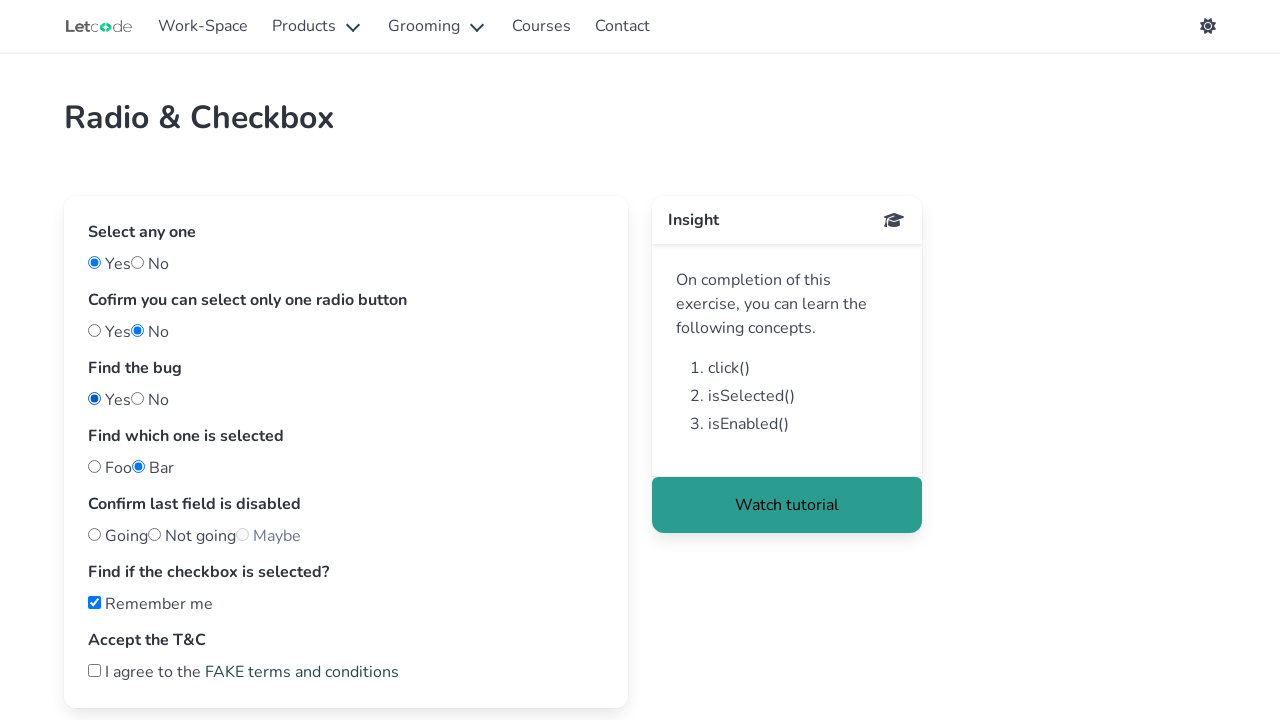

Clicked 'bug' radio button to test if both can be selected at (138, 398) on [name='bug']
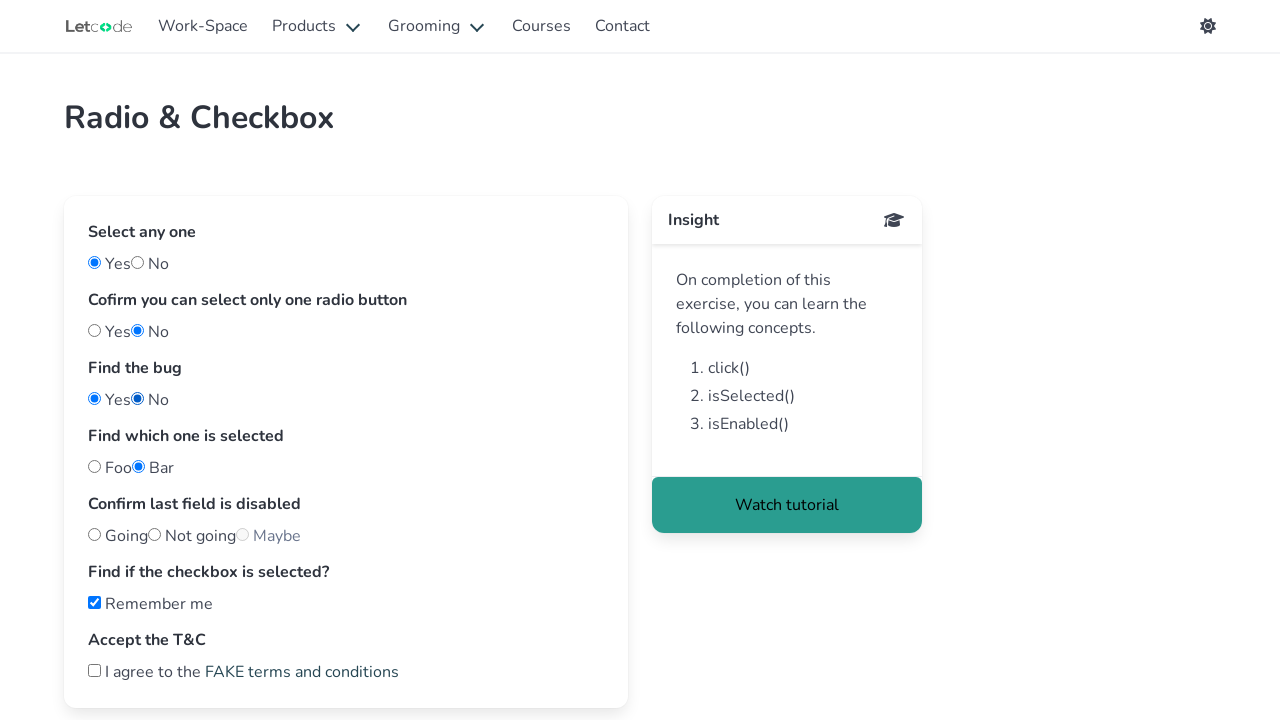

Verified single selection behavior across different button groups - checked for bug
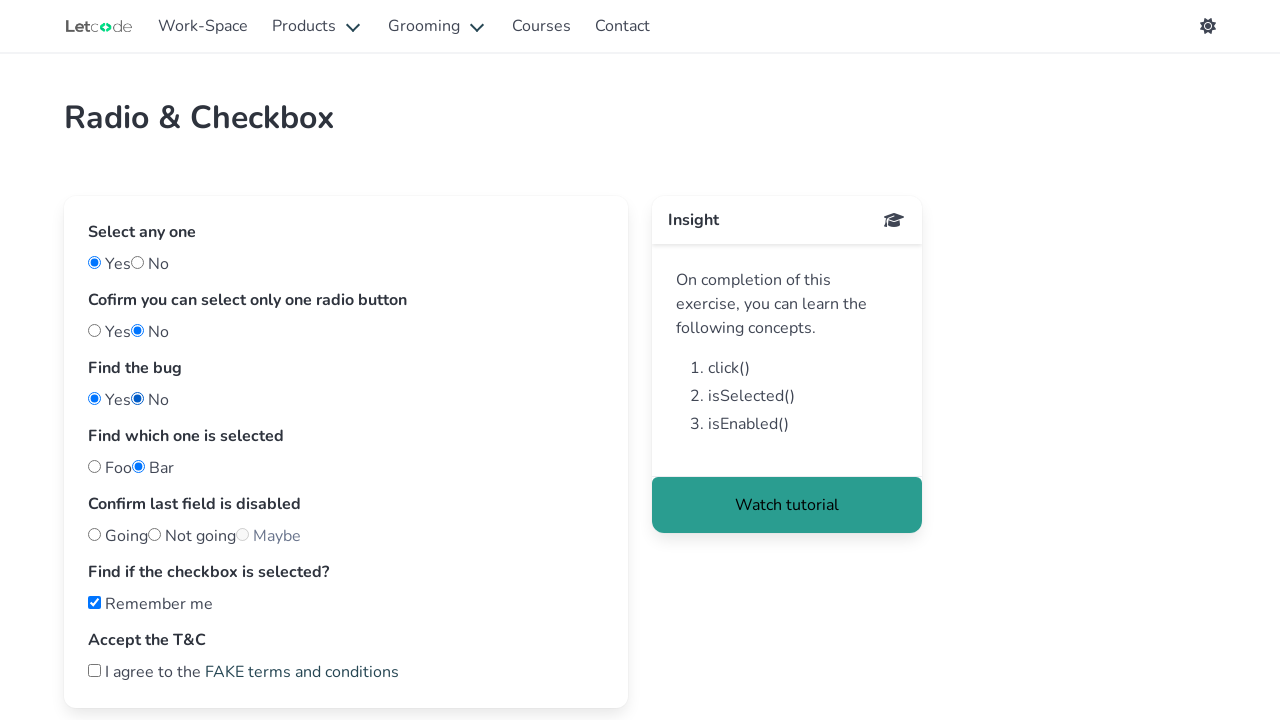

Identified pre-selected radio button option
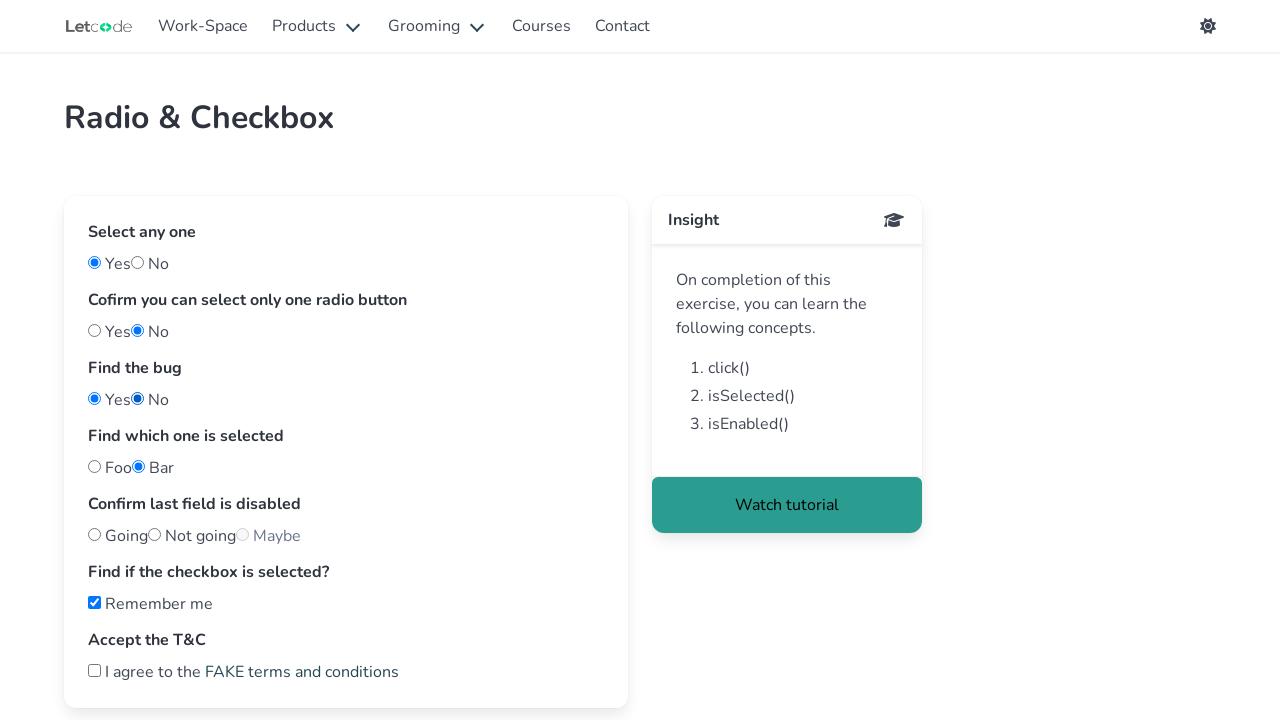

Clicked 'going' radio button at (94, 534) on #going
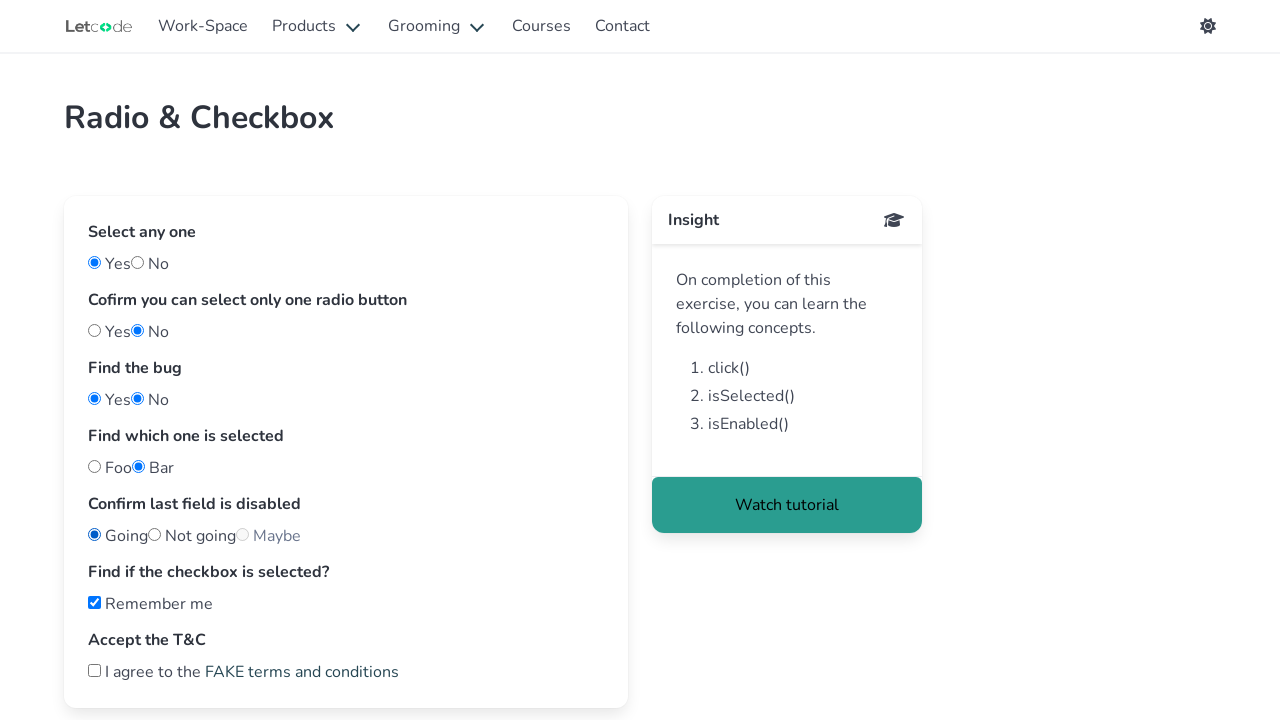

Clicked 'not going' radio button at (154, 534) on #notG
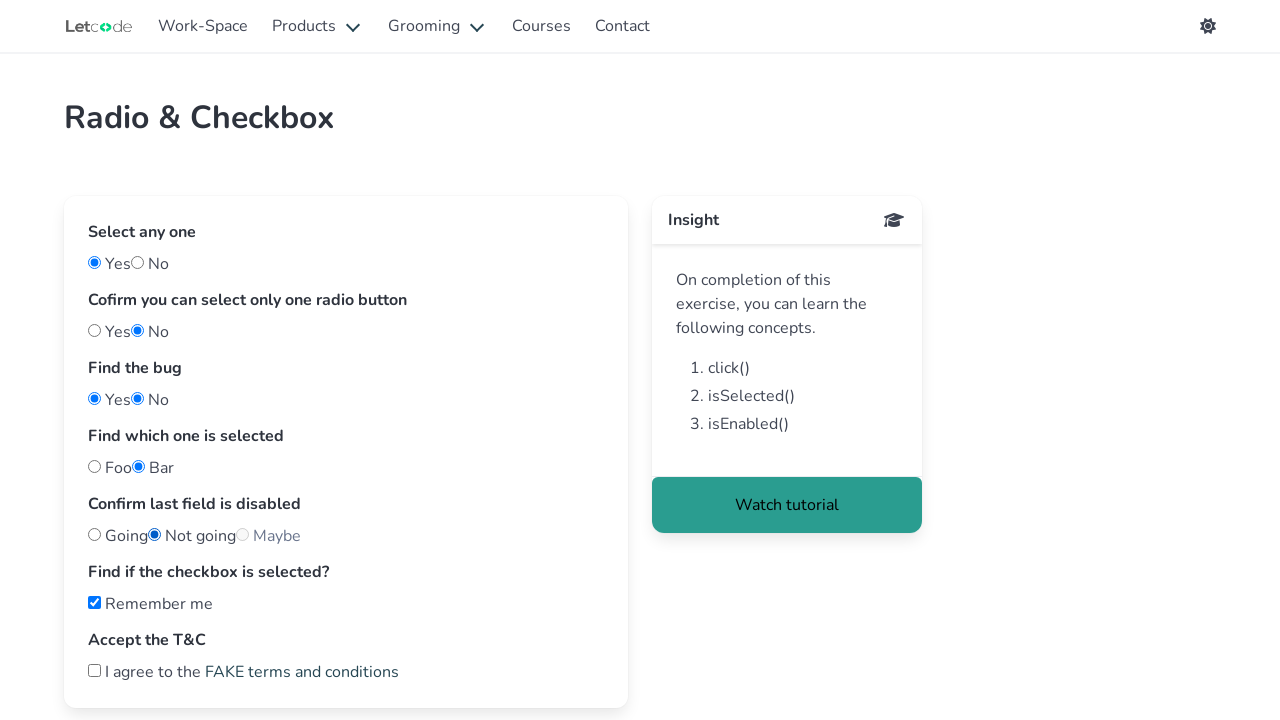

Confirmed 'maybe' radio button is in disabled state
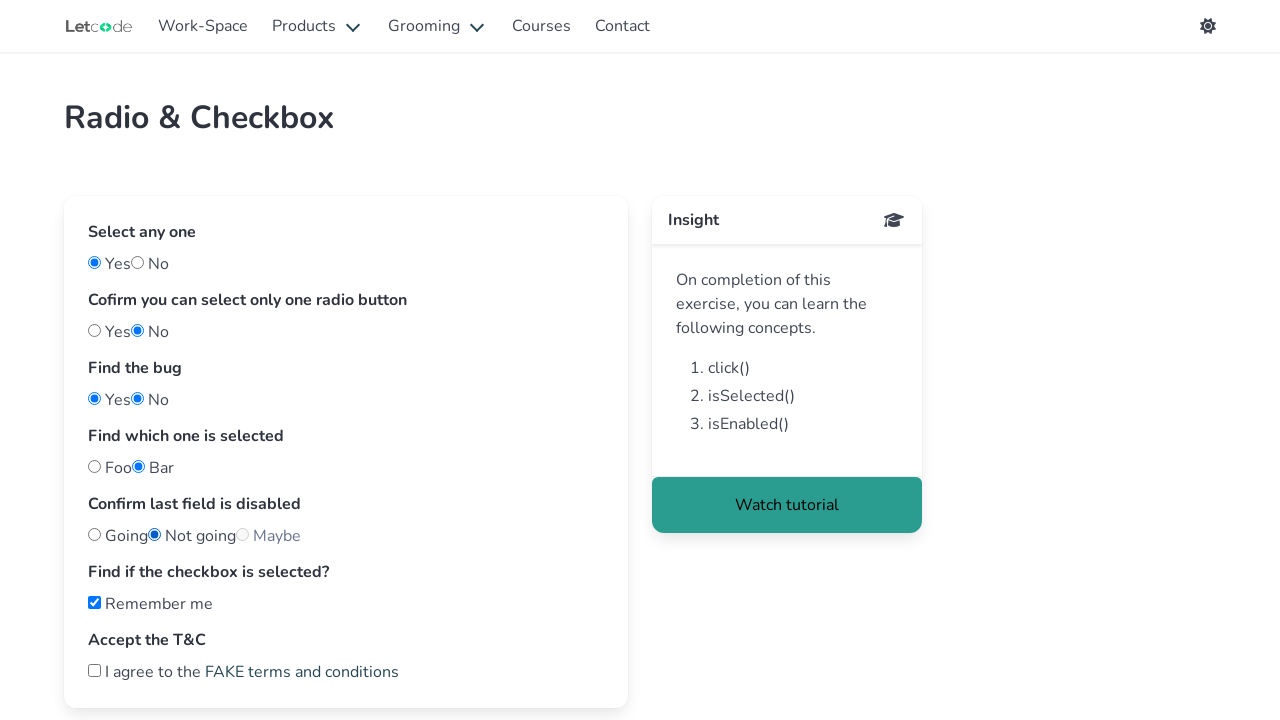

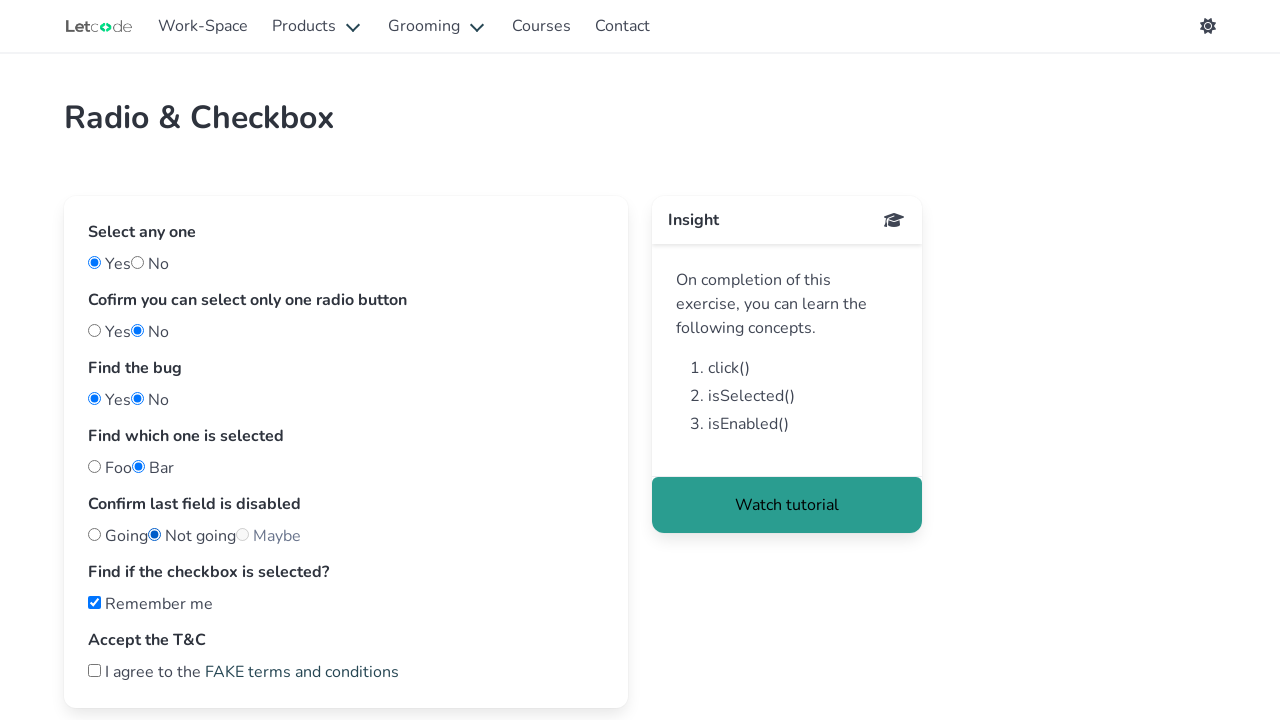